Clicks three buttons on the challenging DOM page using XPath selectors

Starting URL: https://the-internet.herokuapp.com/challenging_dom

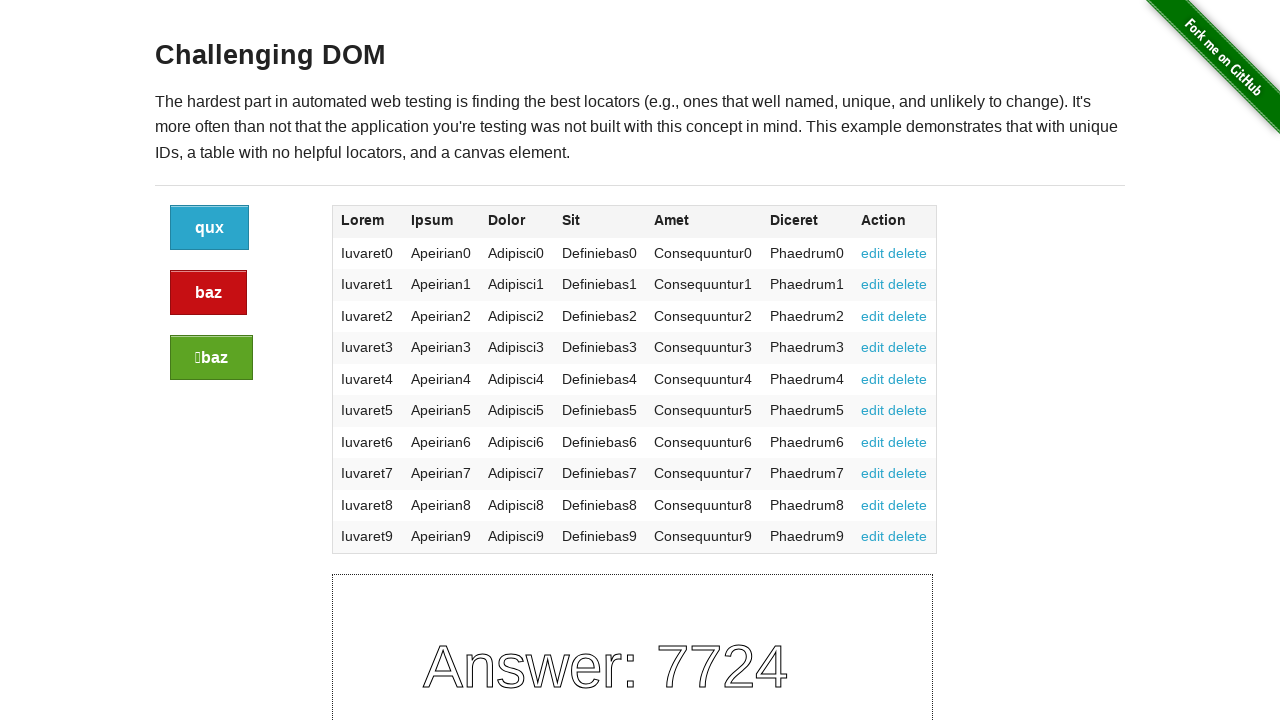

Clicked first button using XPath selector at (210, 228) on xpath=//a[@class='button']
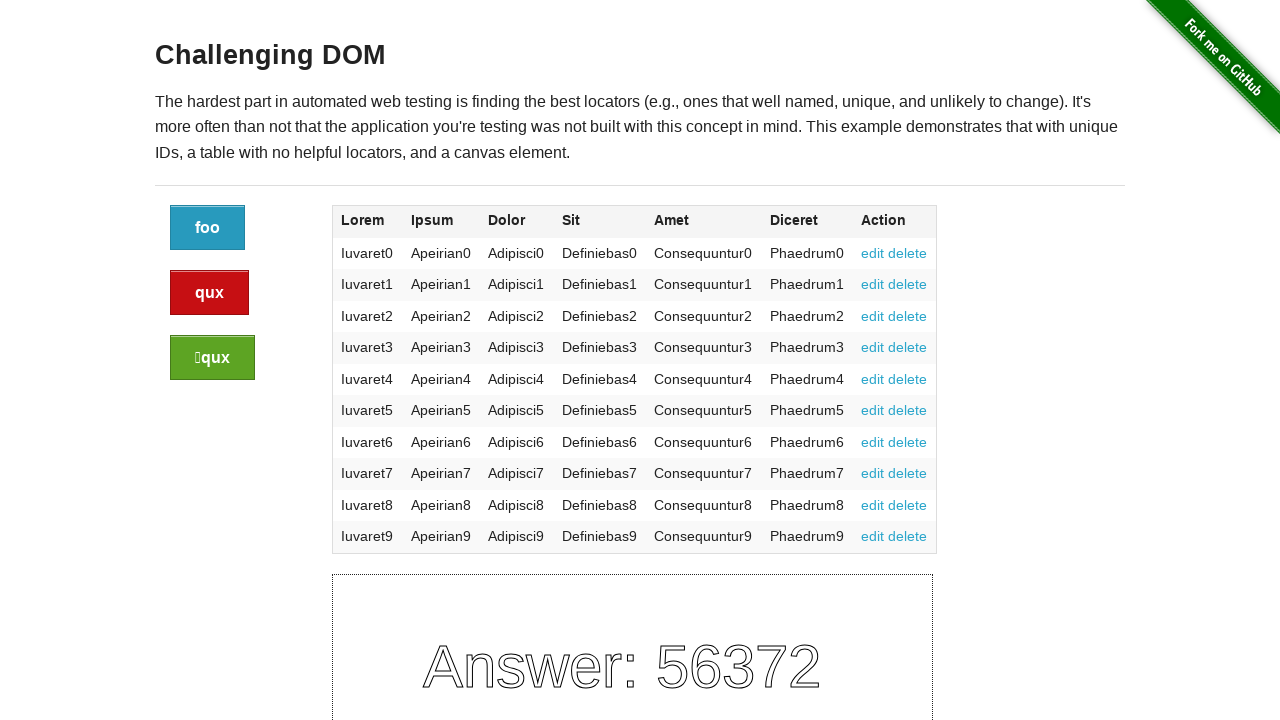

Clicked alert button using XPath selector at (210, 293) on xpath=//a[@class='button alert']
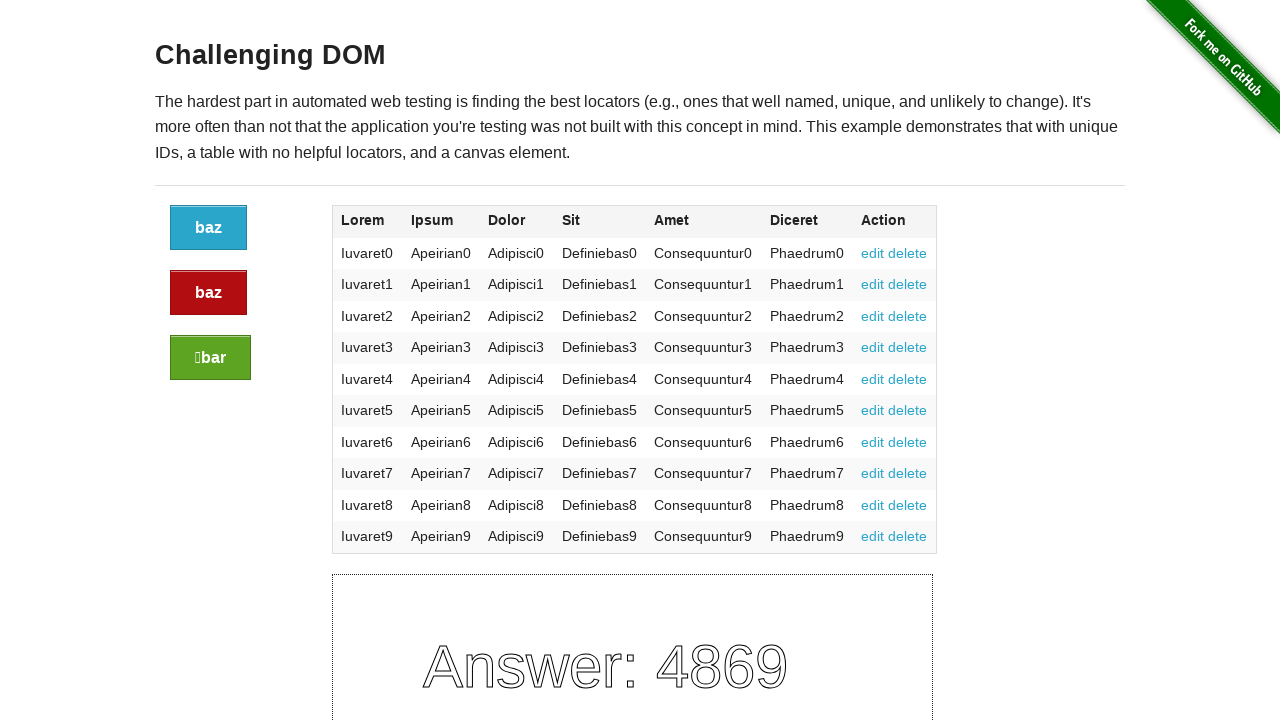

Clicked success button using XPath selector at (210, 358) on xpath=//a[@class='button success']
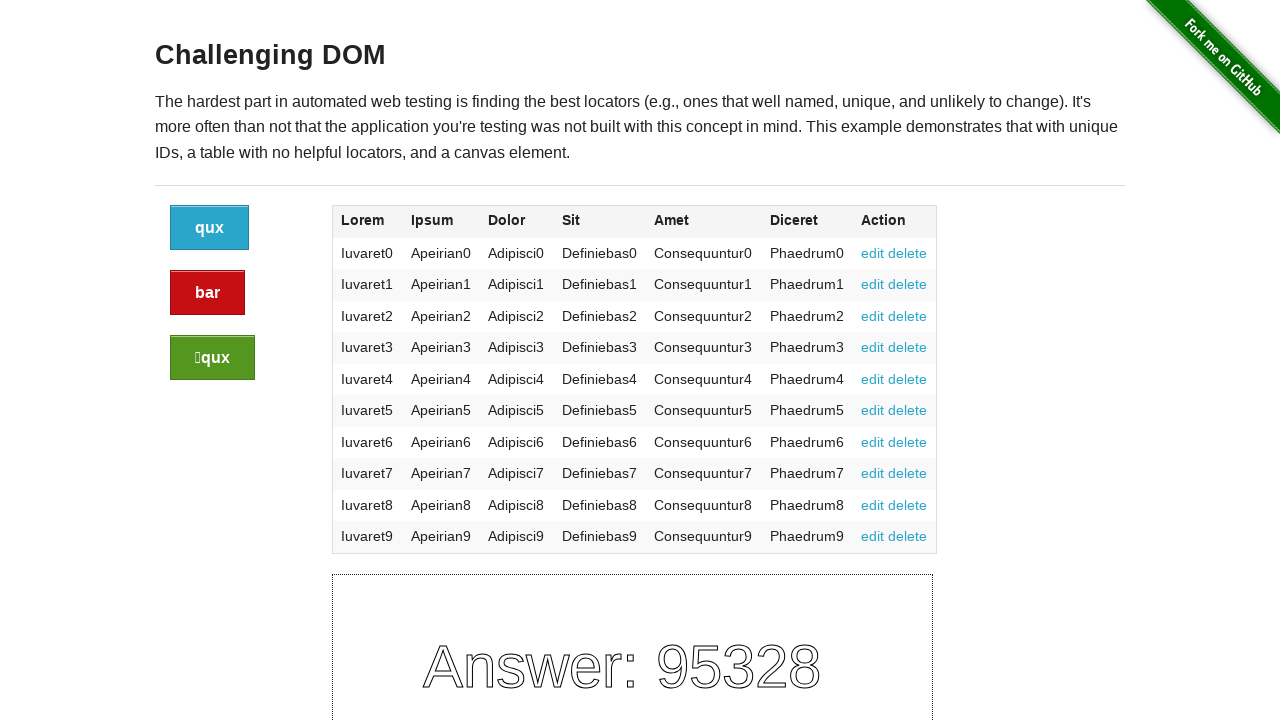

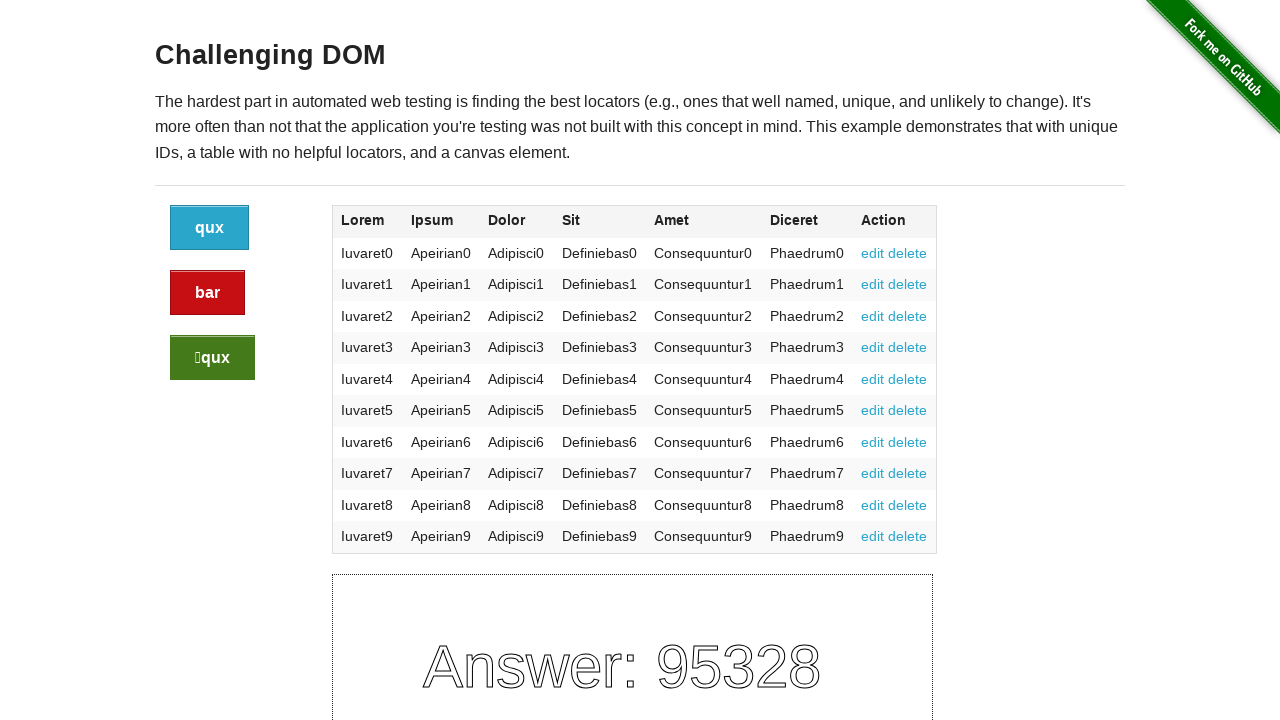